Tests dropdown selection by reading two numbers from the page, calculating their sum, selecting the sum value from a dropdown menu, and submitting the form.

Starting URL: http://suninjuly.github.io/selects1.html

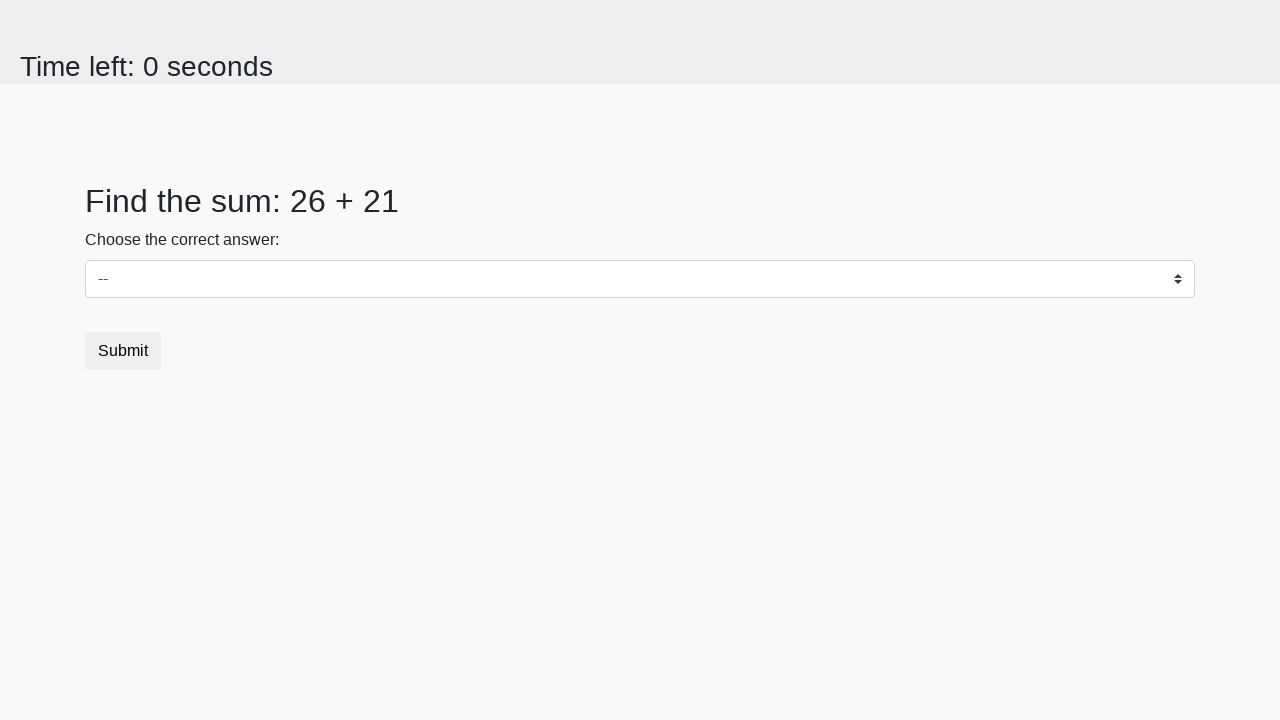

Read first number from #num1 element
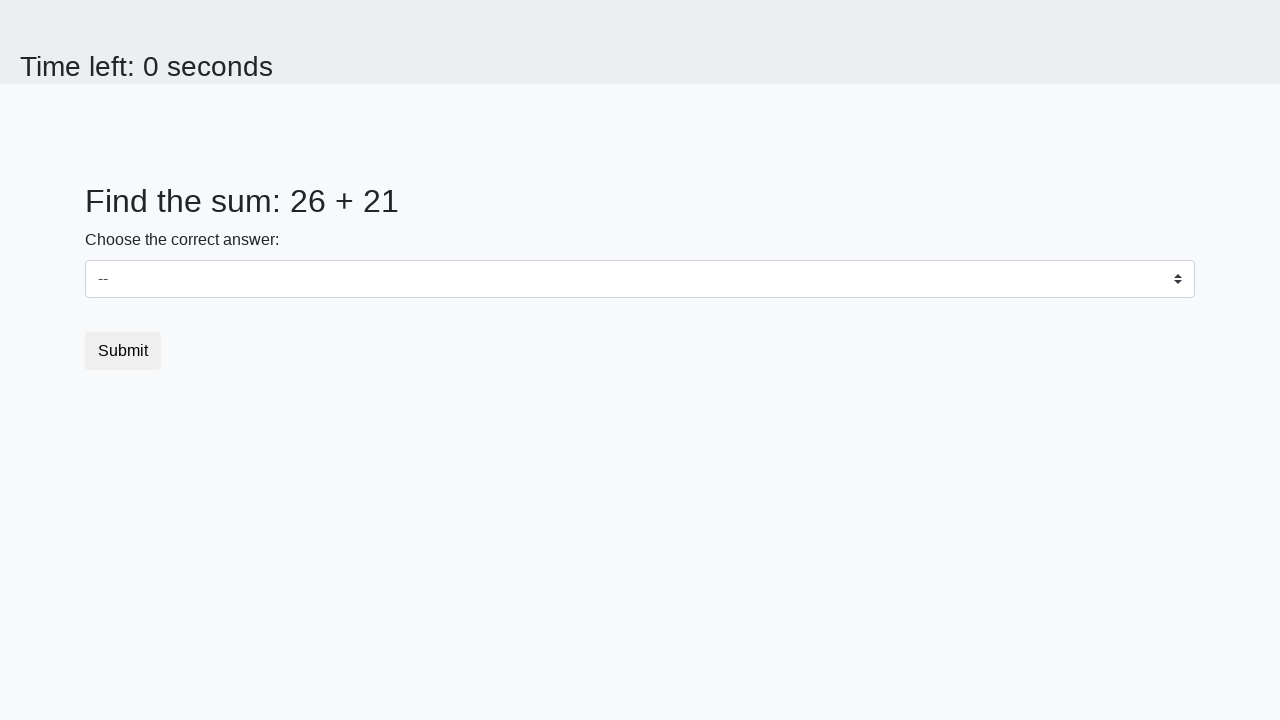

Read second number from #num2 element
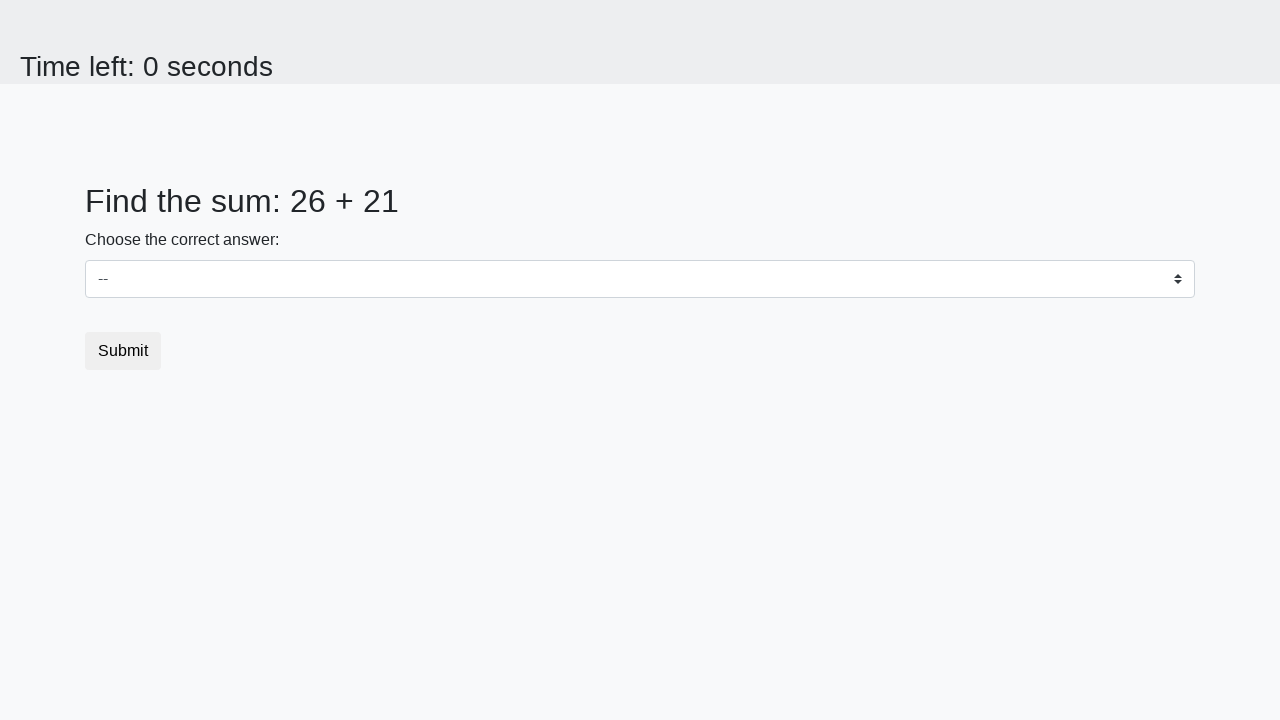

Calculated sum of 26 + 21 = 47
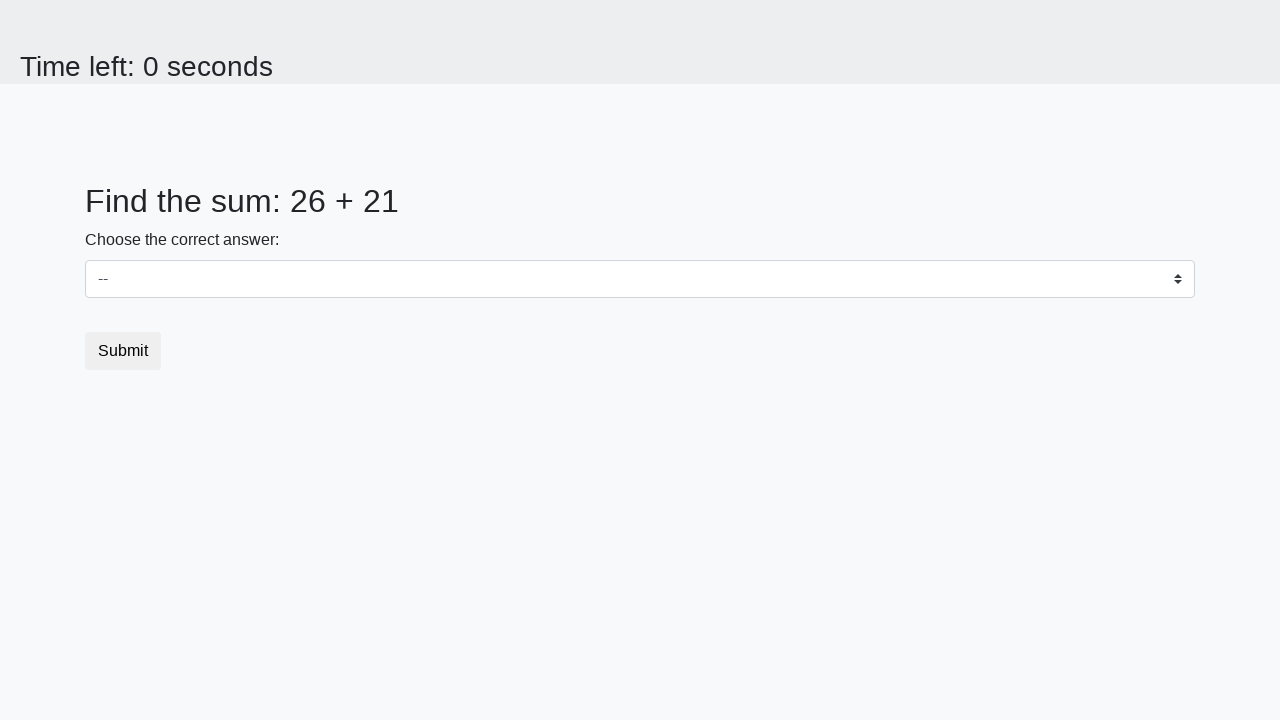

Selected value '47' from dropdown menu on #dropdown
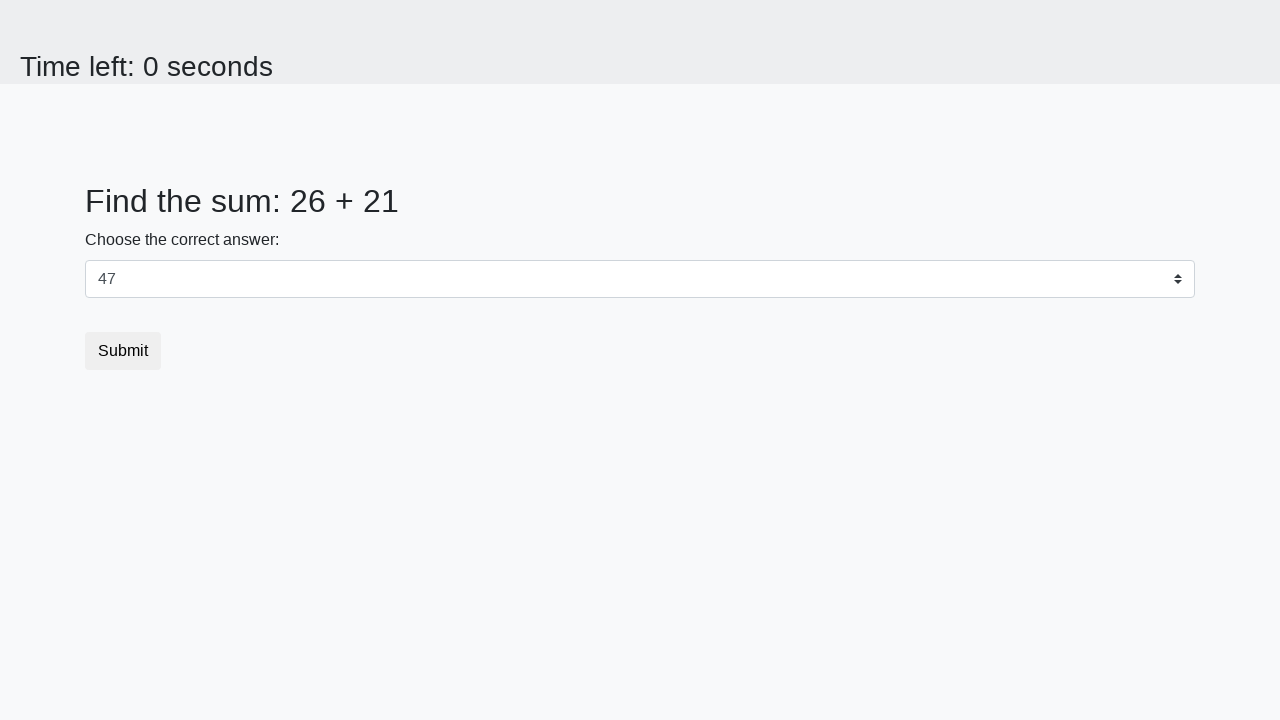

Clicked submit button to submit form at (123, 351) on xpath=//html/body/div/form/button
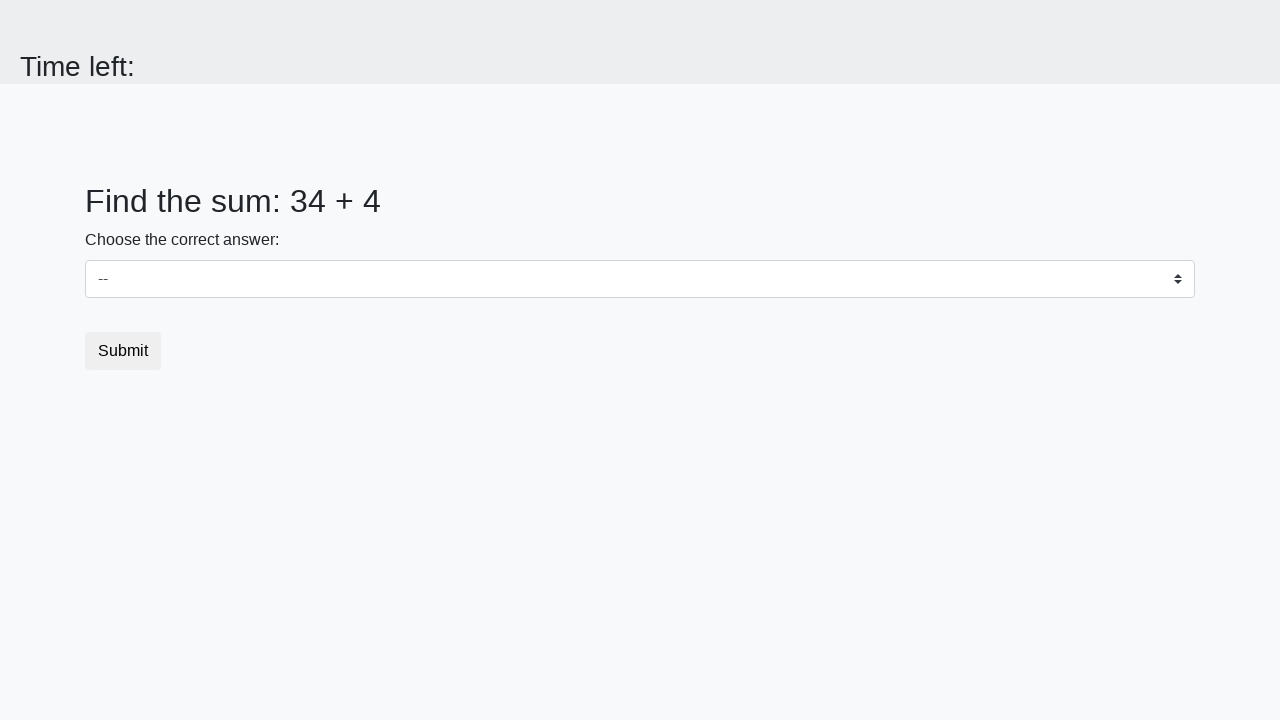

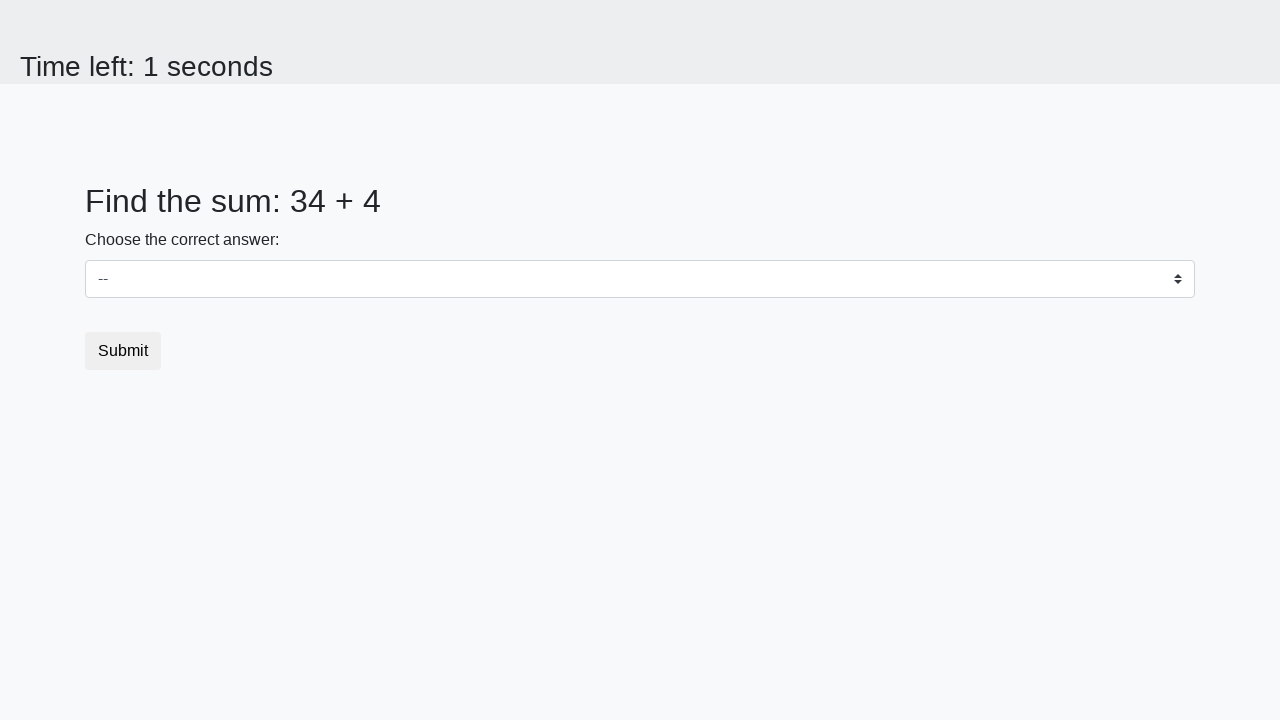